Searches for a GitHub repository, navigates to it, and checks for issues tab content

Starting URL: http://github.com

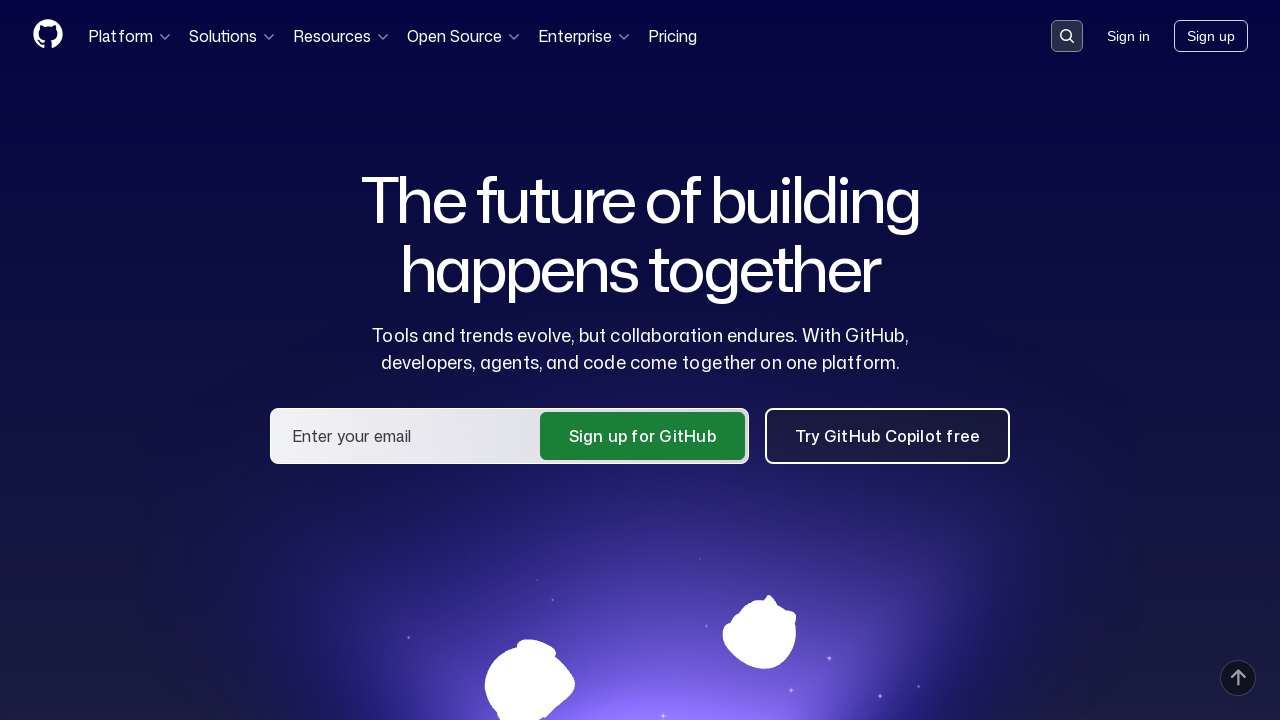

Clicked search button in header at (1067, 36) on .header-search-button
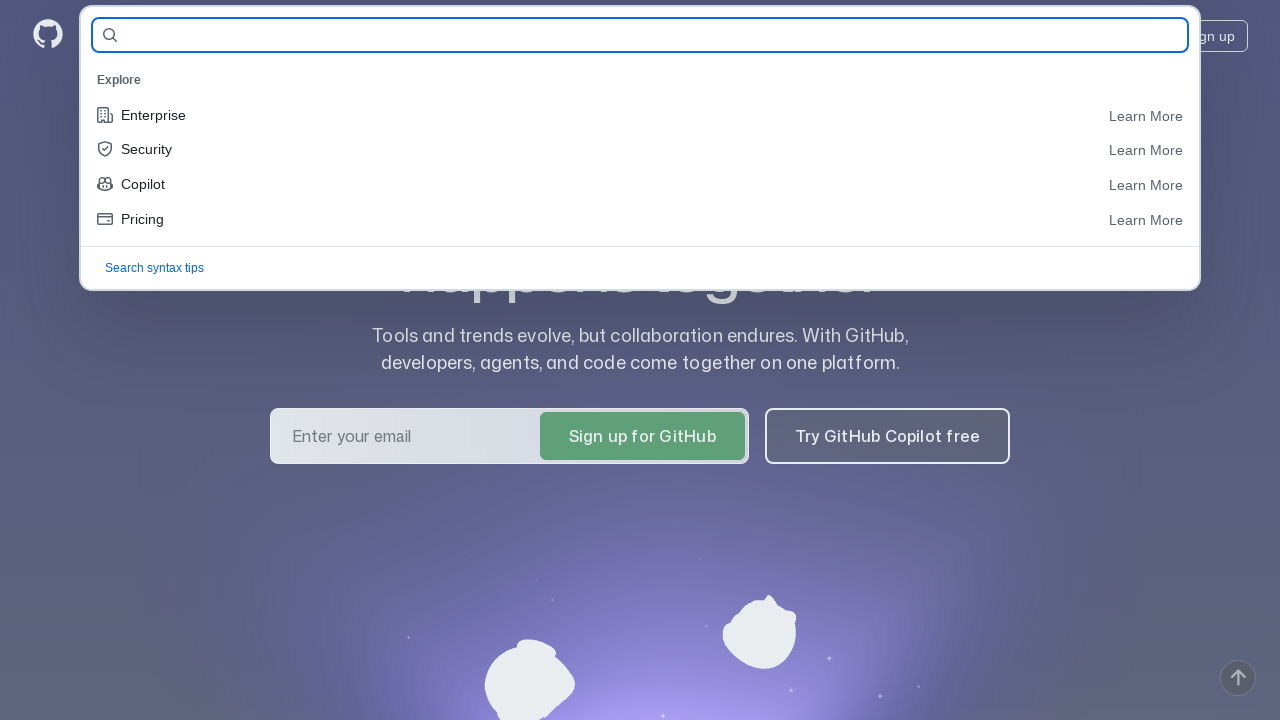

Filled search input with repository name 'D1naraM/demoqa-tests' on .FormControl-medium
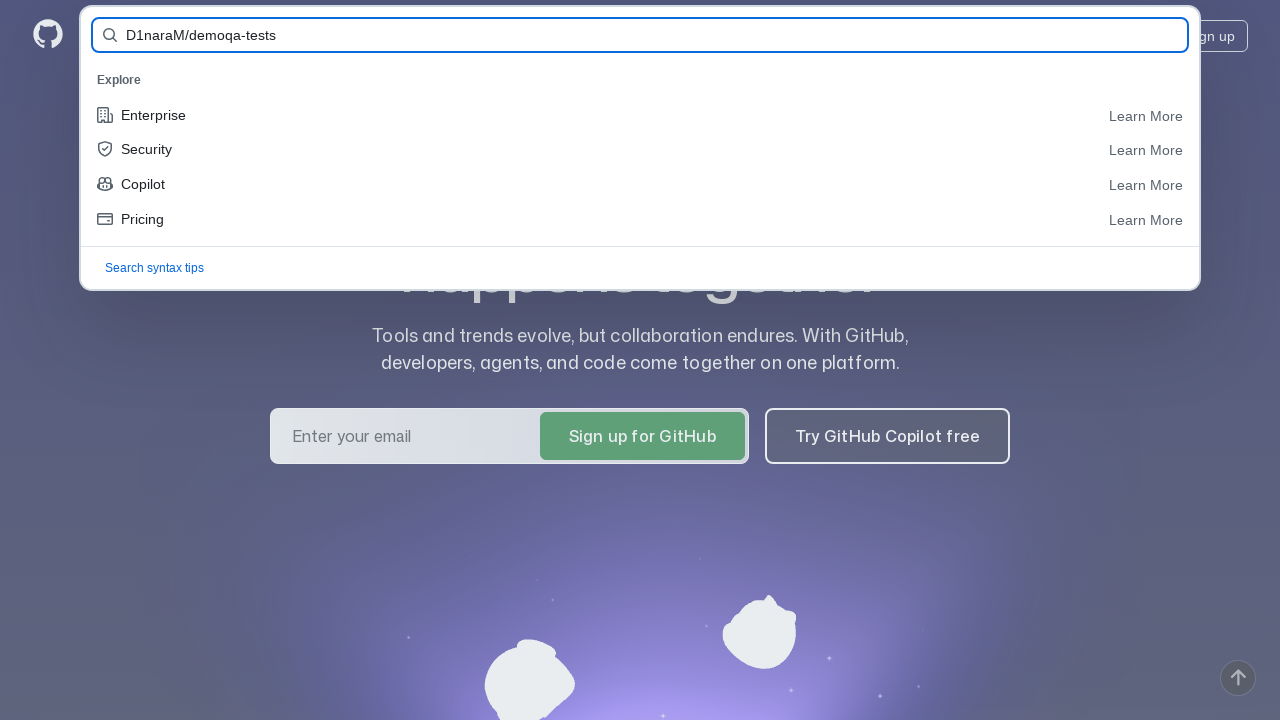

Submitted search form by pressing Enter on .FormControl-medium
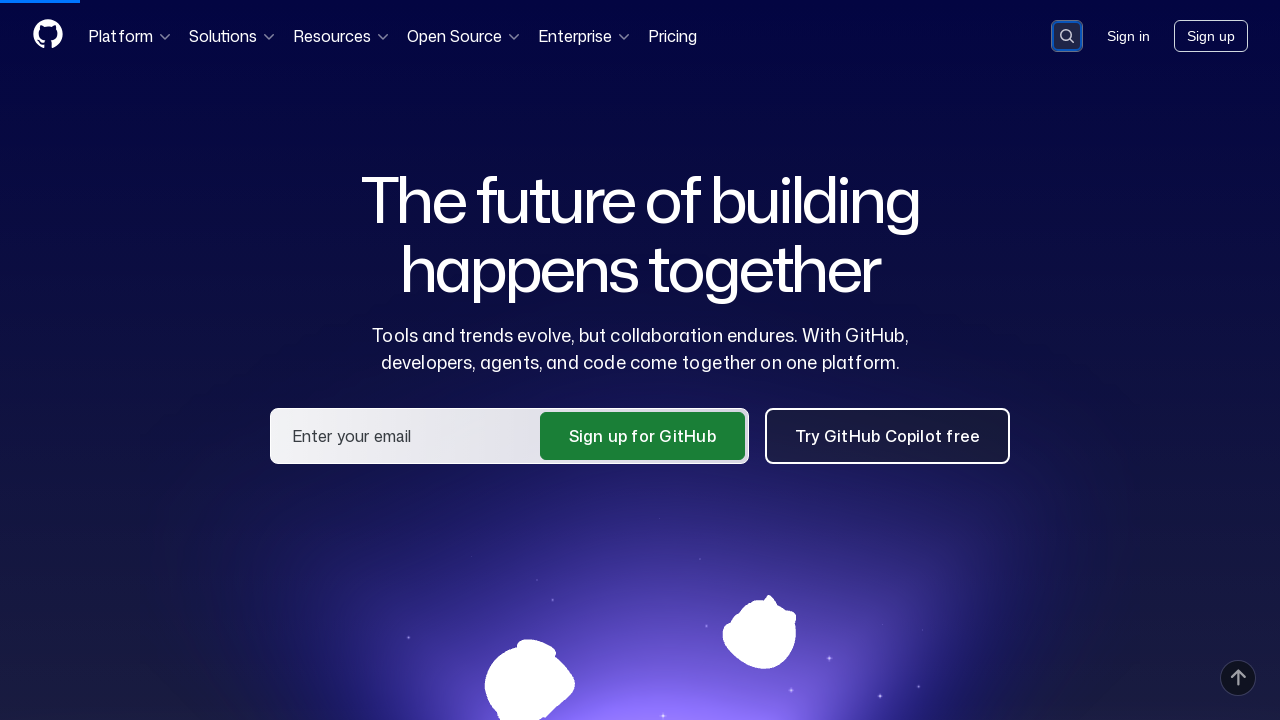

Clicked on repository link 'D1naraM/demoqa-tests' in search results at (456, 161) on a:has-text('D1naraM/demoqa-tests')
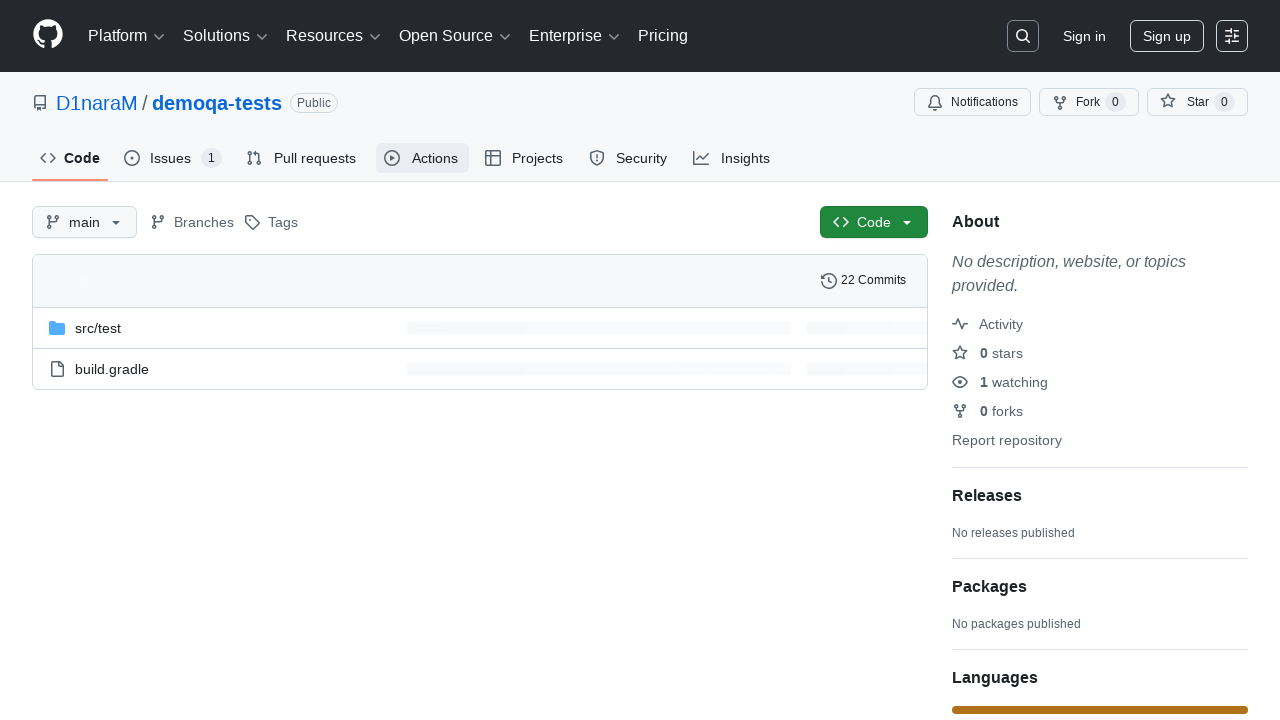

Clicked on Issues tab at (173, 158) on #issues-tab
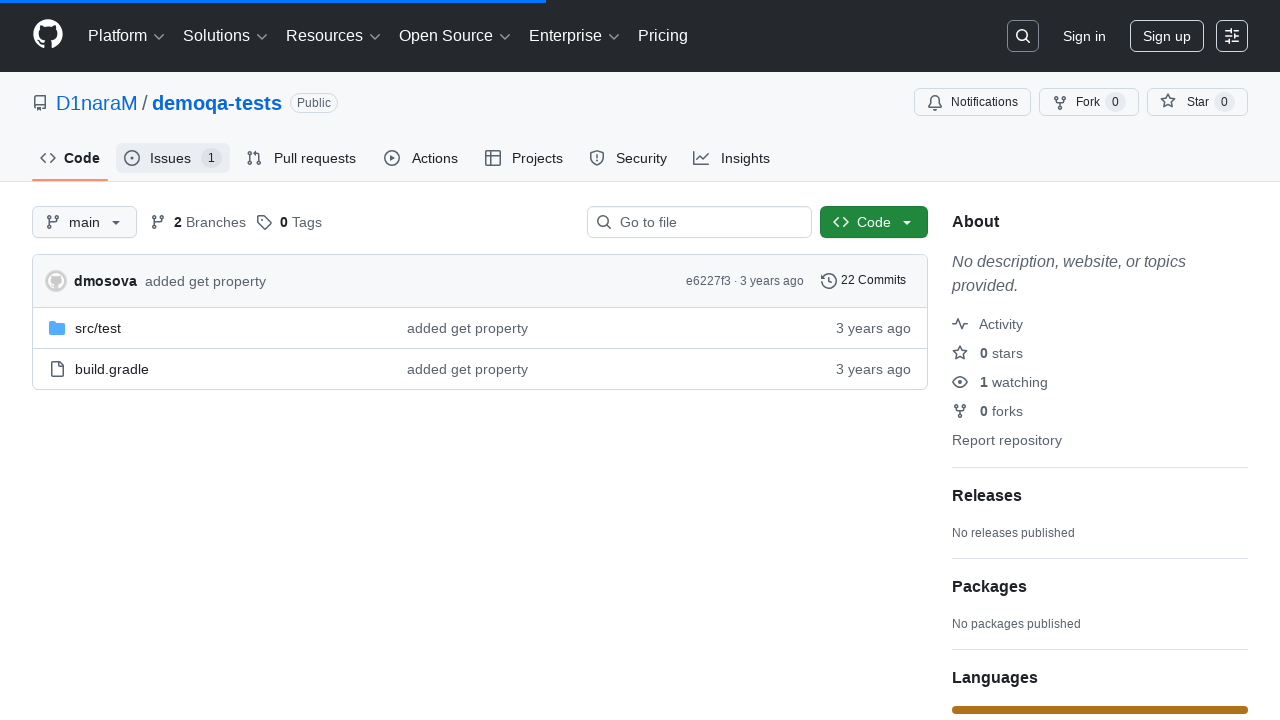

Waited for and verified 'Test Issue' text appears in Issues tab
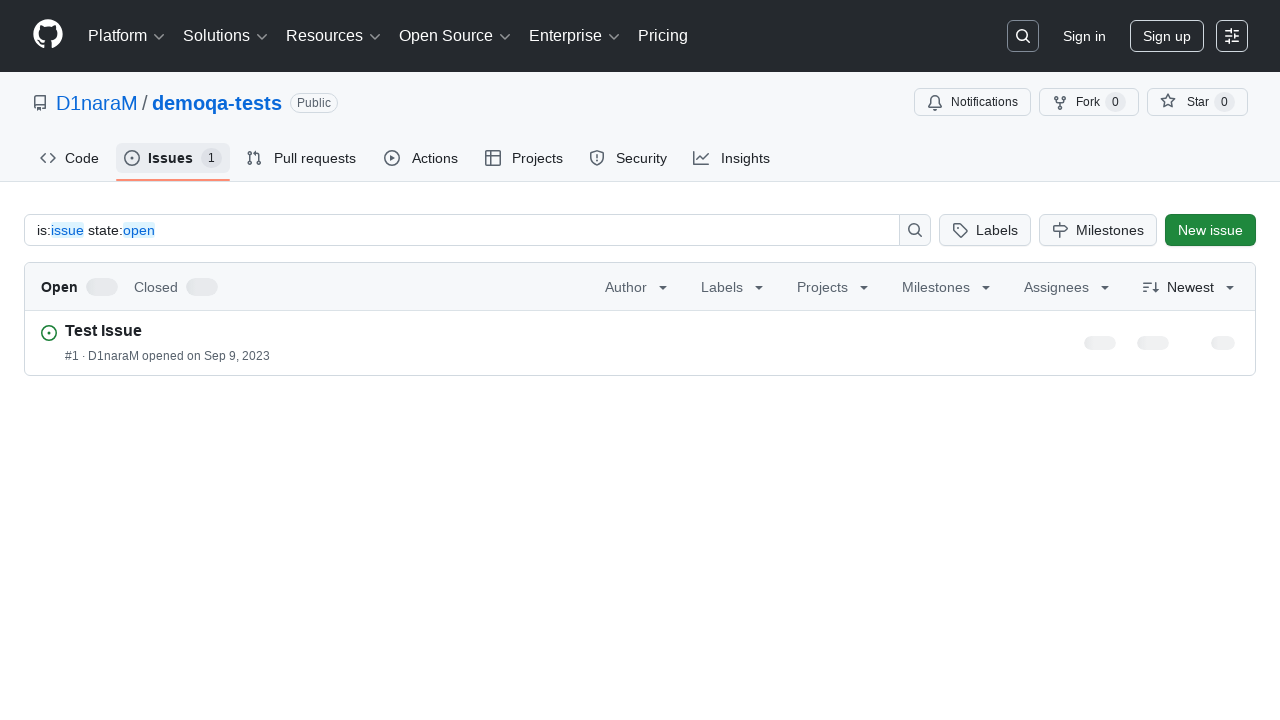

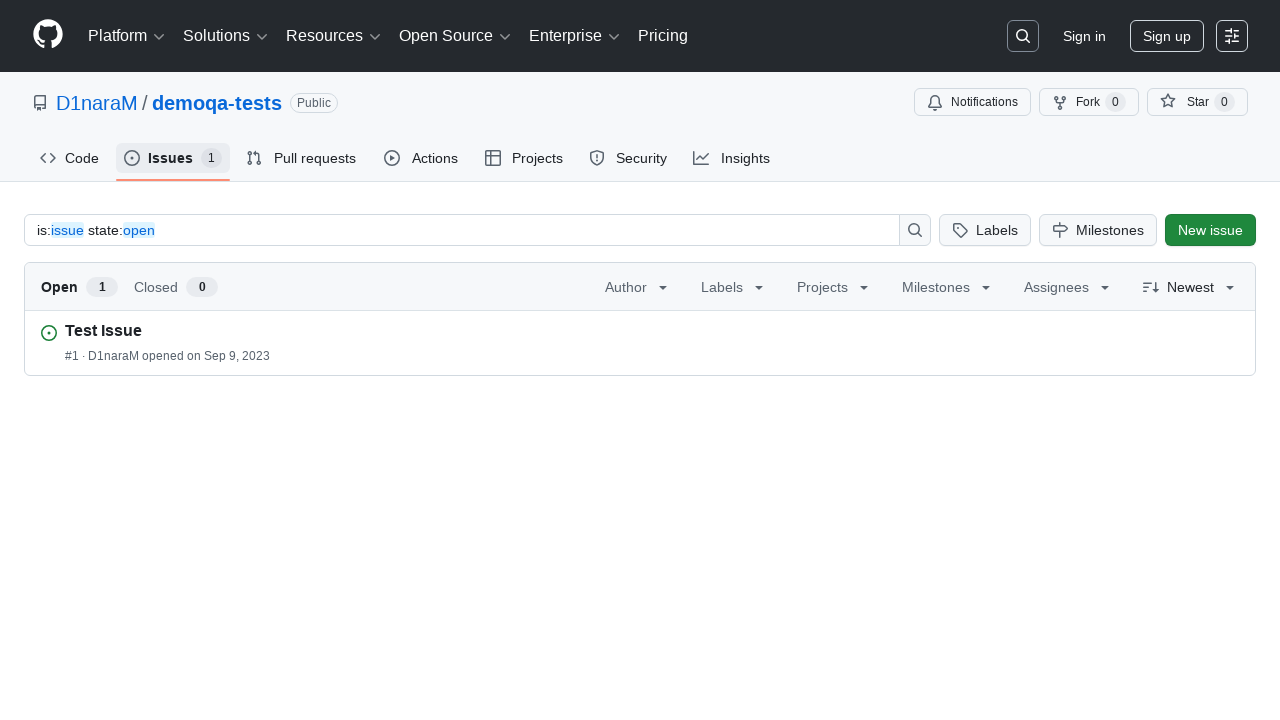